Tests web table CRUD operations including adding a new record with form data, searching for the record, editing the record's age field, deleting the record, and clearing the search to restore the original table view.

Starting URL: https://demoqa.com/webtables

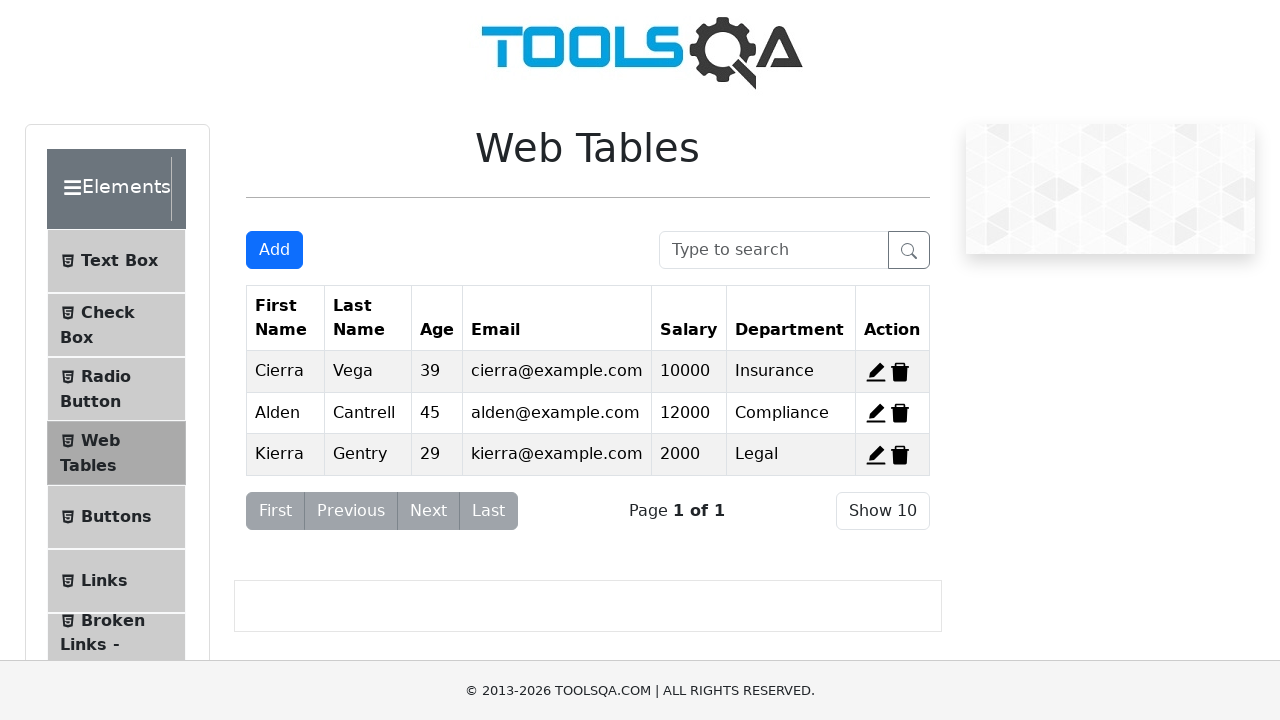

Scrolled down 500px to view the web table
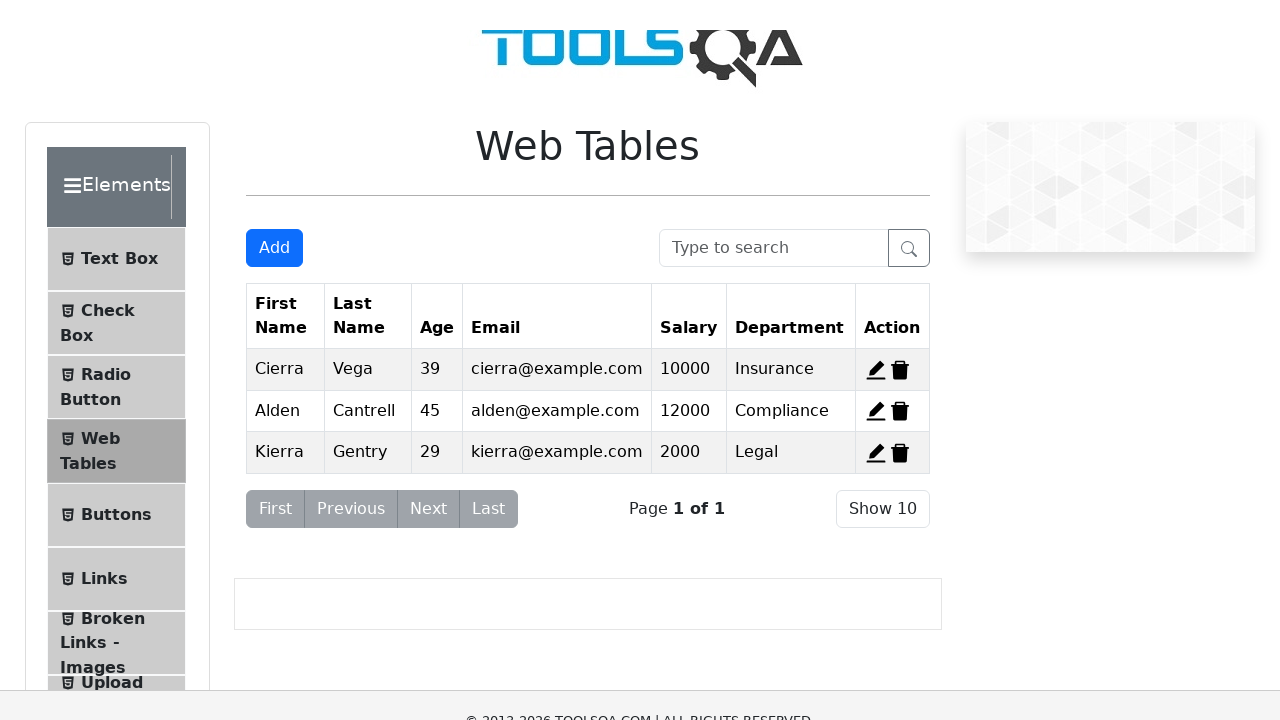

Clicked Add New Record button to open registration form at (274, 19) on #addNewRecordButton
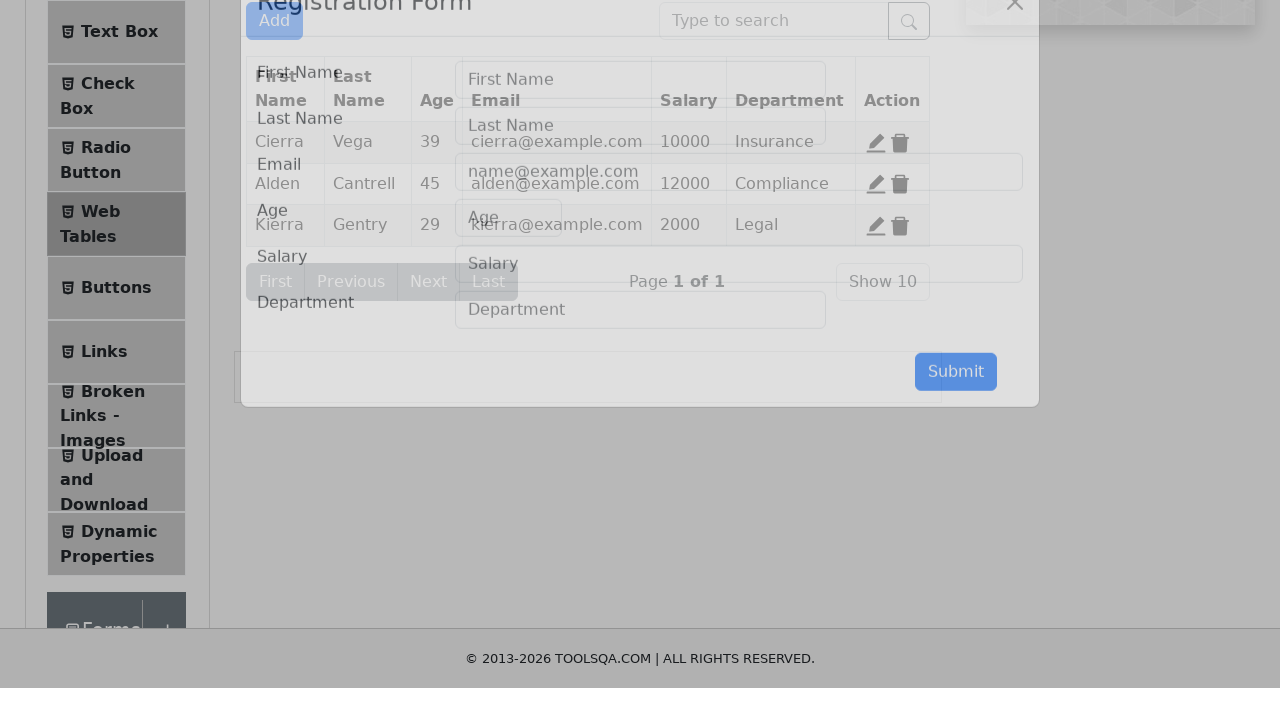

Filled firstName field with 'Juara' on #firstName
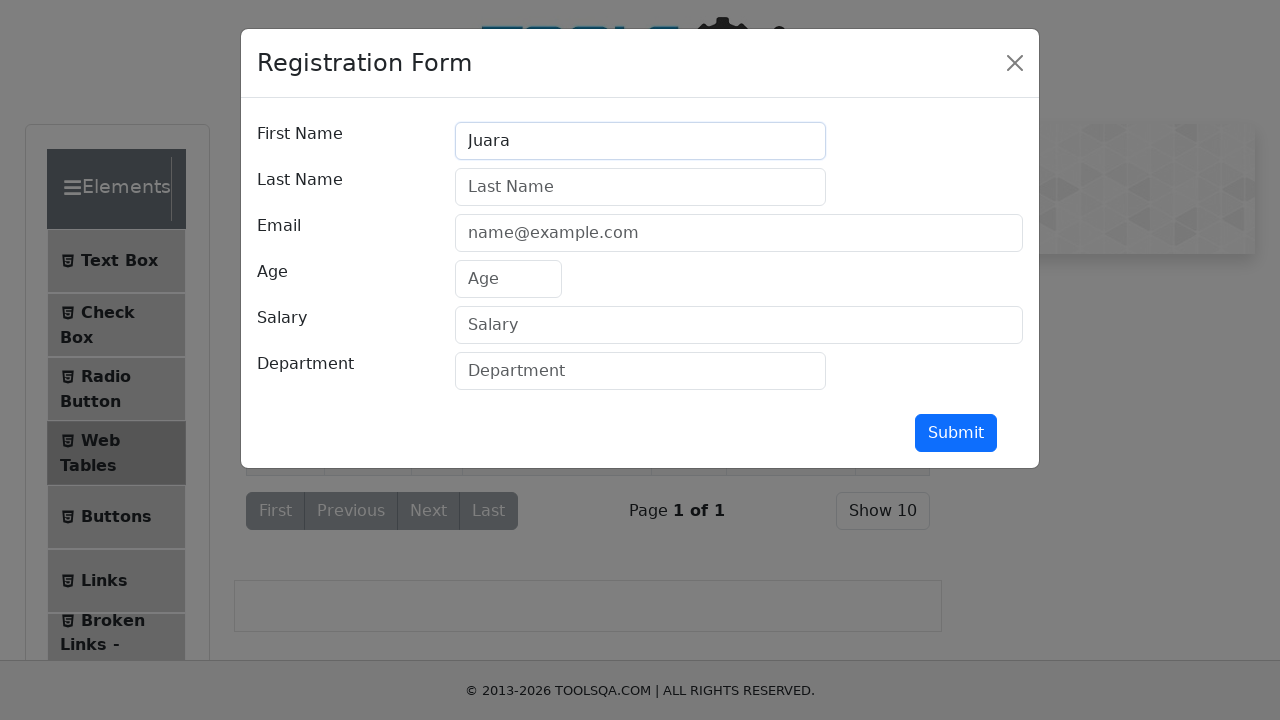

Filled lastName field with 'Coding' on #lastName
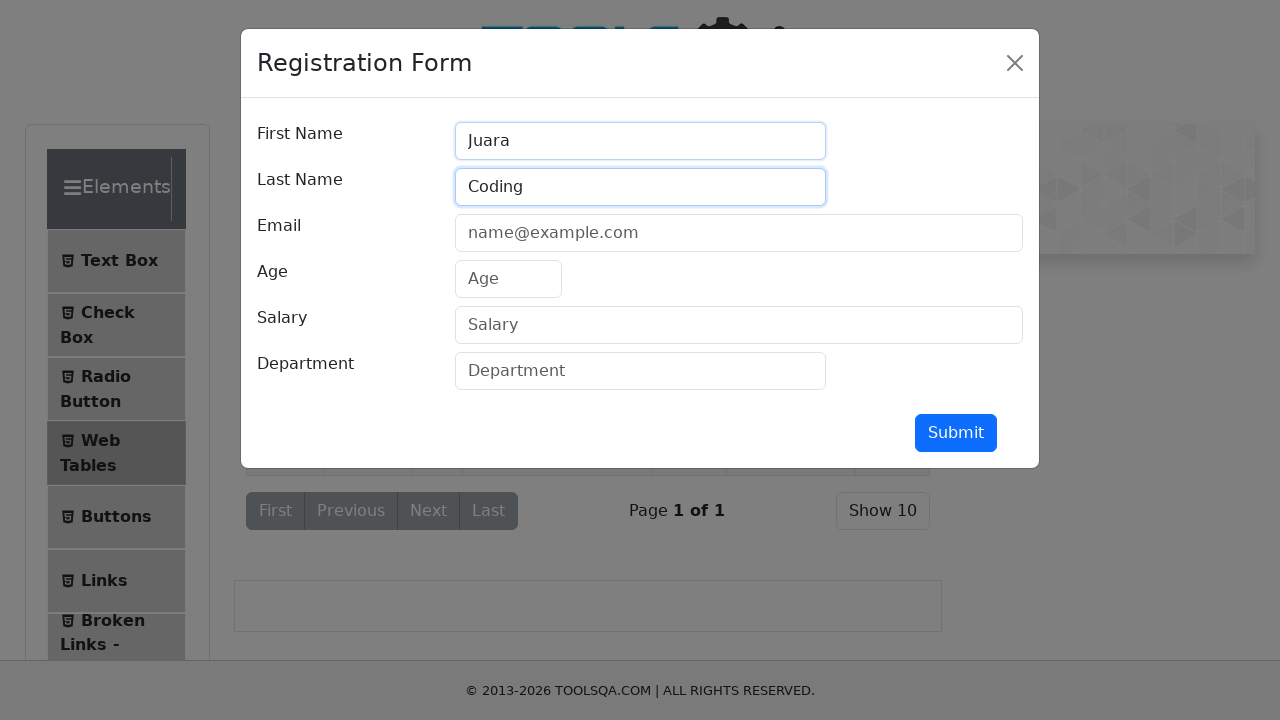

Filled userEmail field with 'admin@juaracoding.co.id' on #userEmail
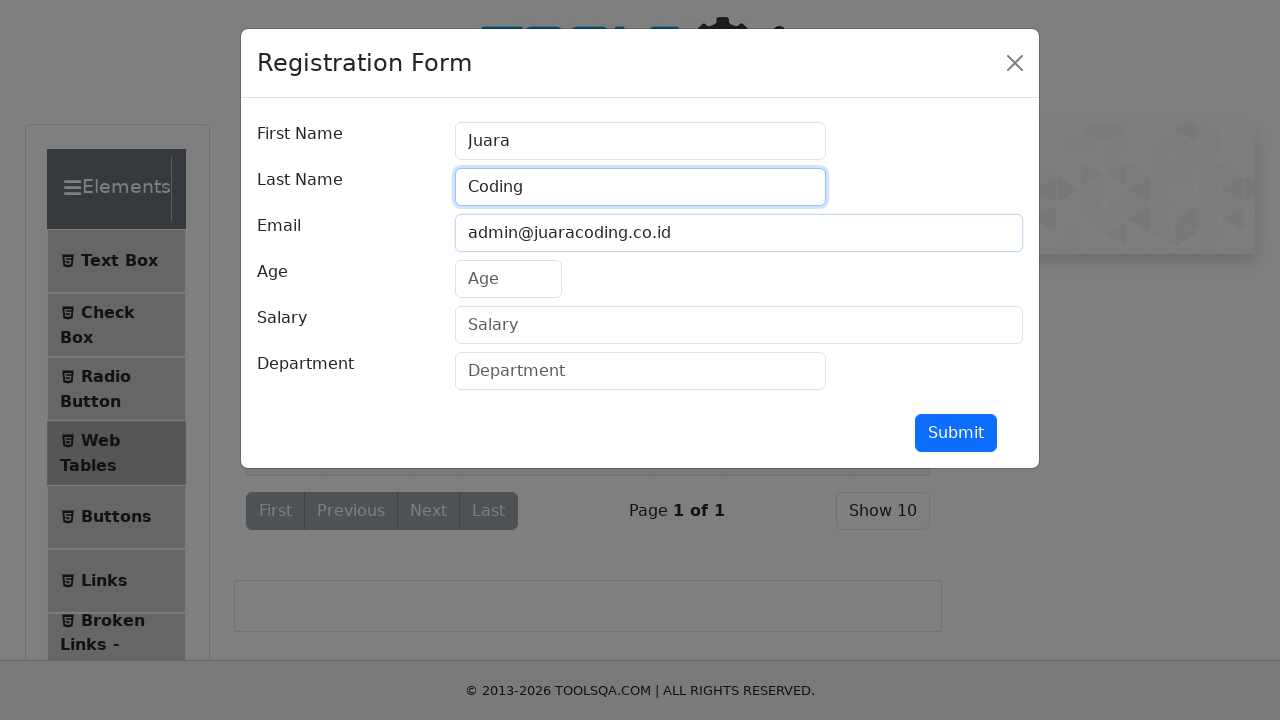

Filled age field with '10' on #age
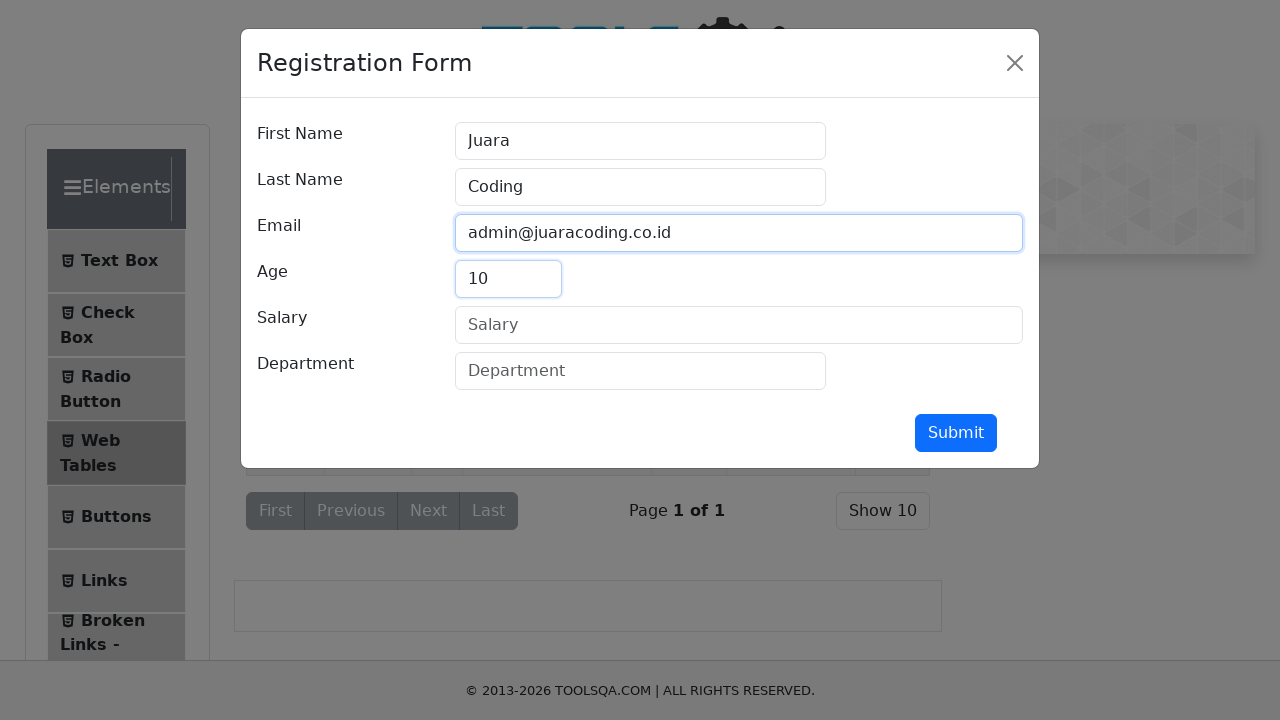

Filled salary field with '1500' on #salary
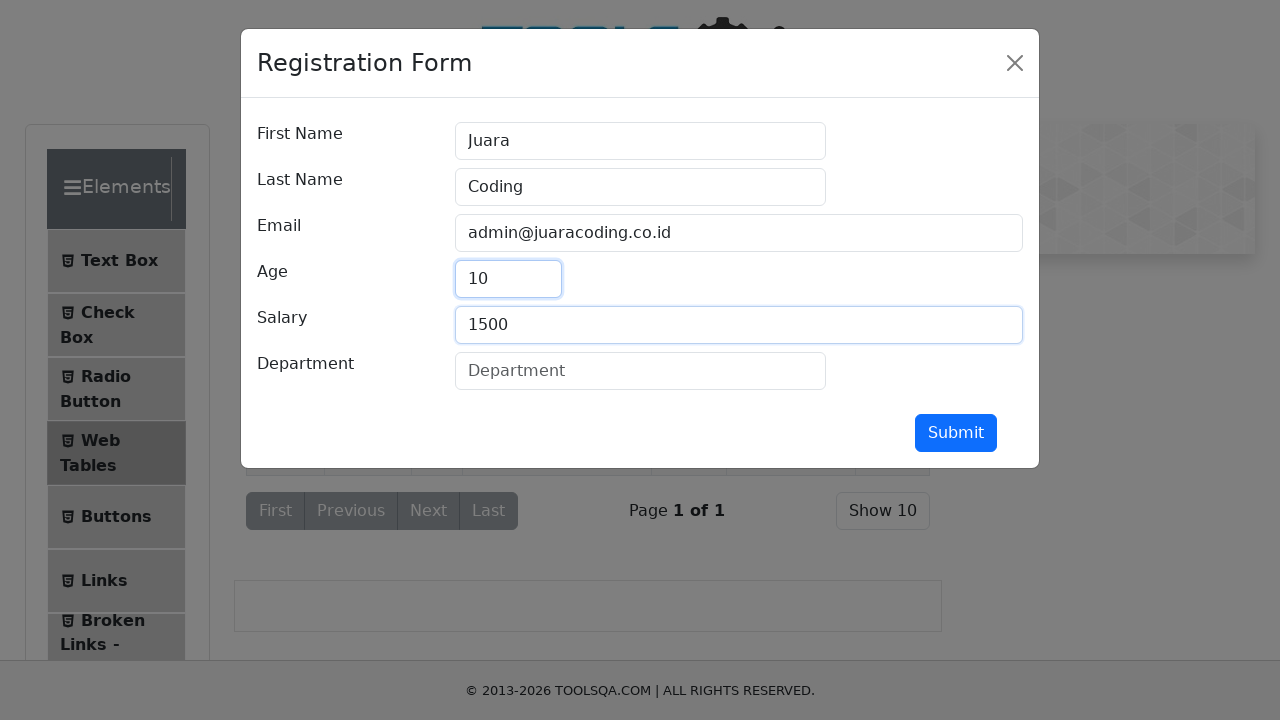

Filled department field with 'BigBoss' on #department
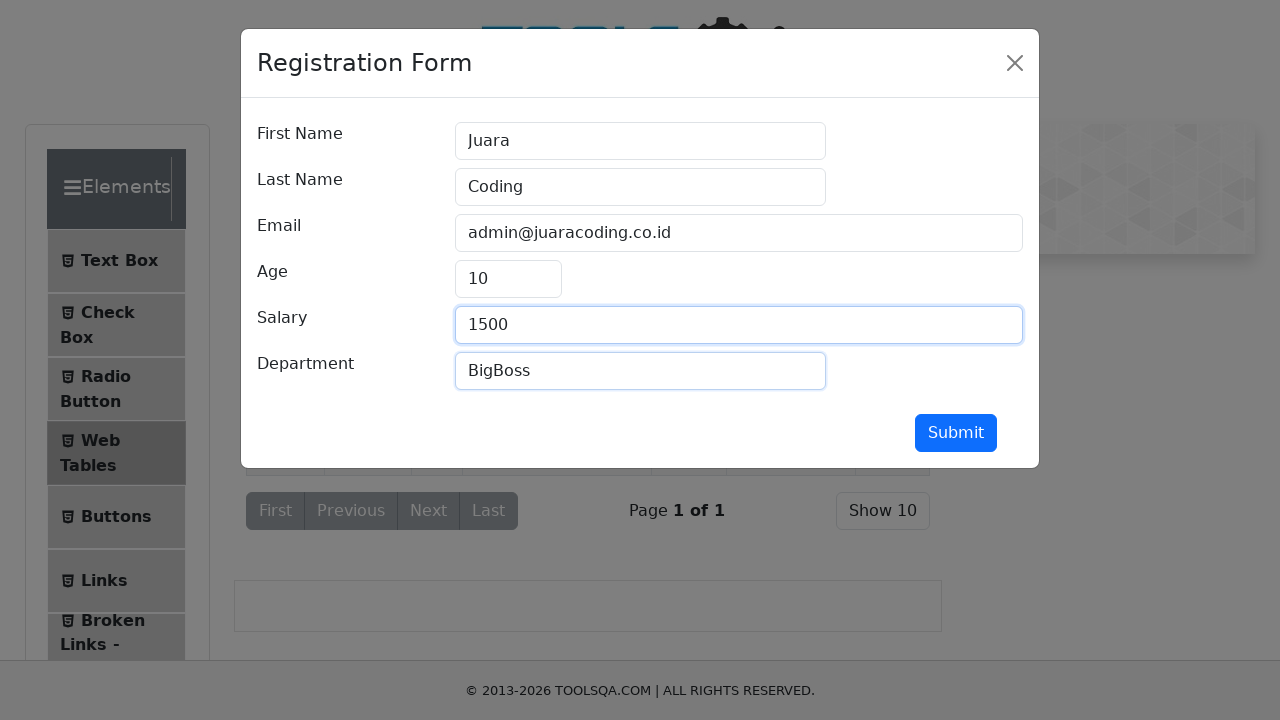

Clicked submit button to add new record at (956, 433) on #submit
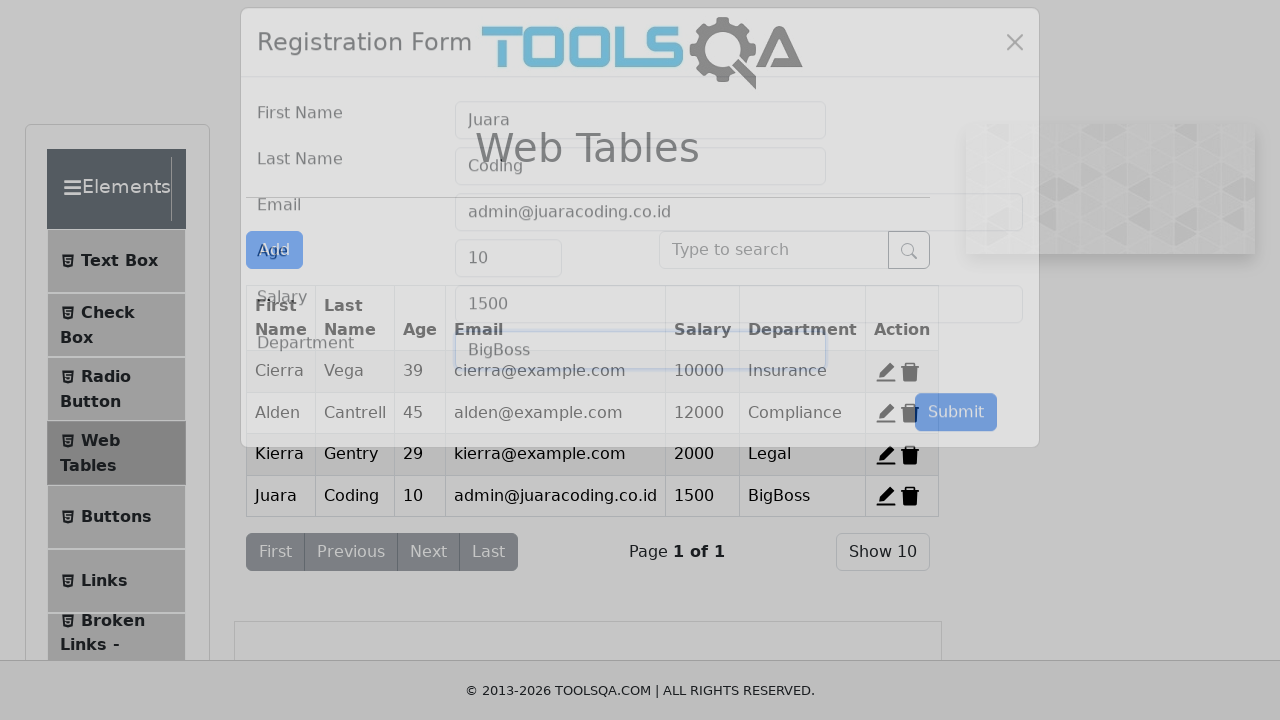

Filled search box with 'Juara' to find the newly added record on #searchBox
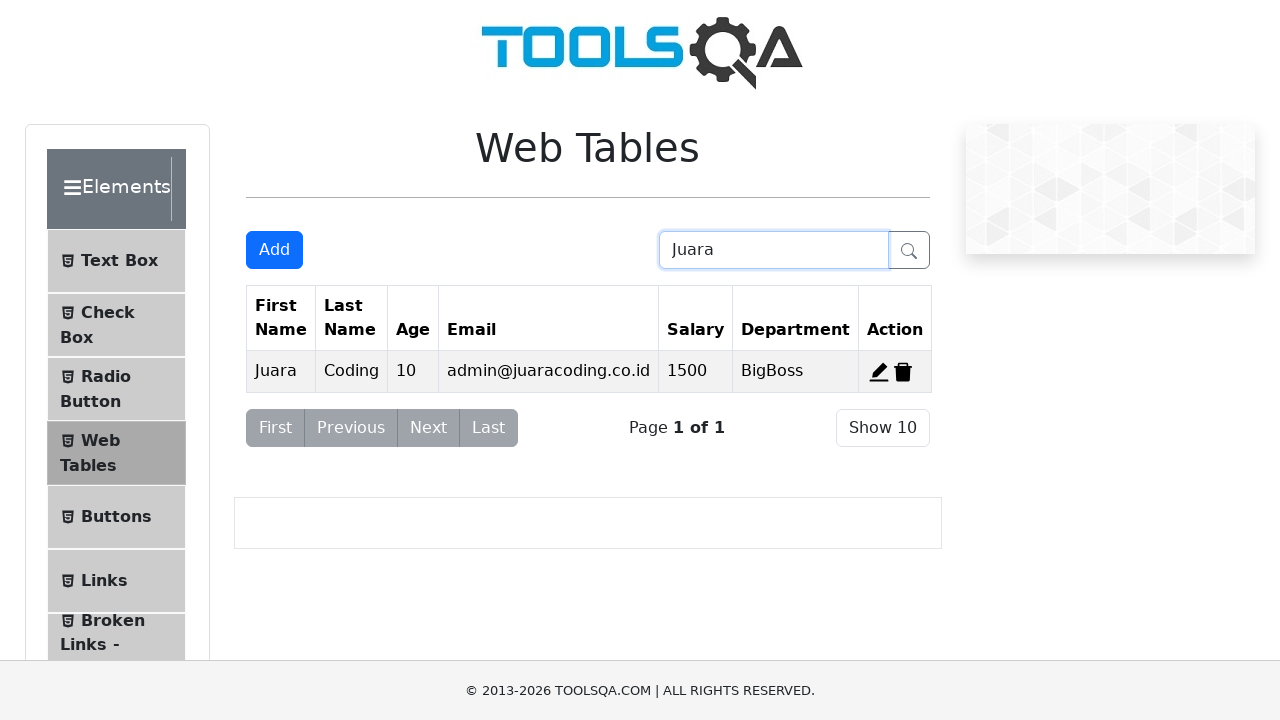

Clicked edit button on the Juara record at (879, 372) on #edit-record-4 svg
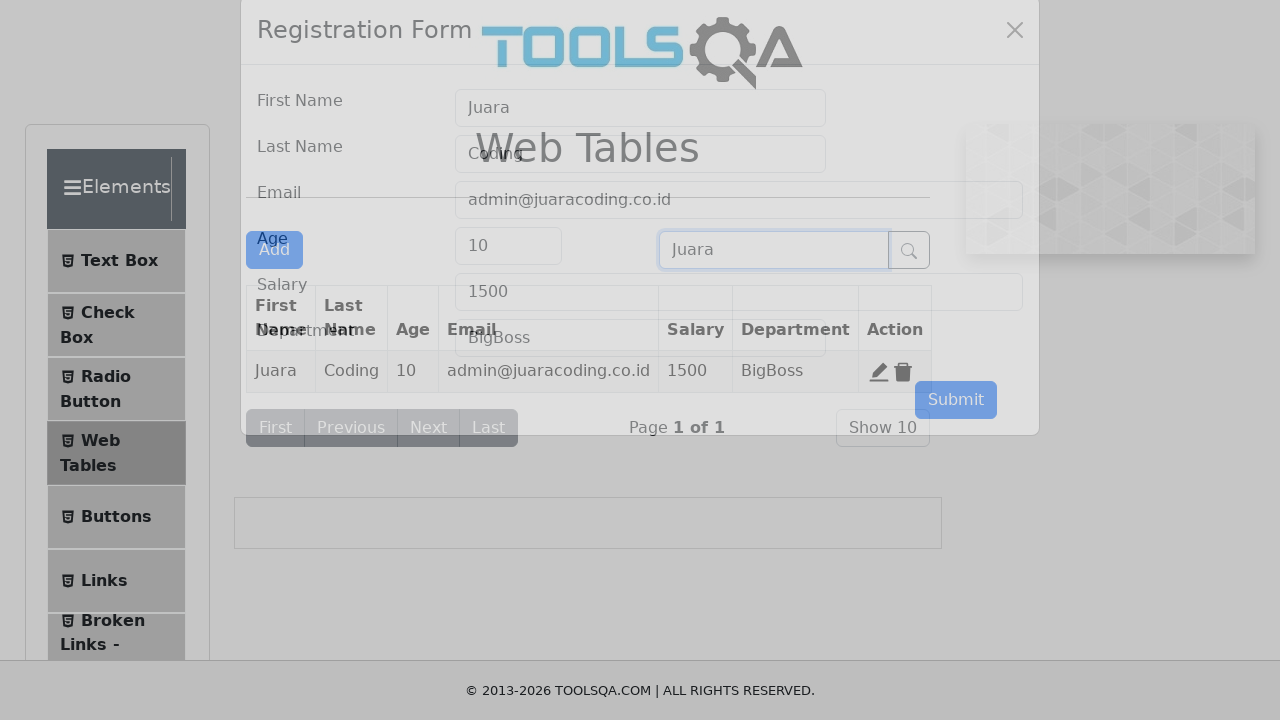

Cleared the age field on #age
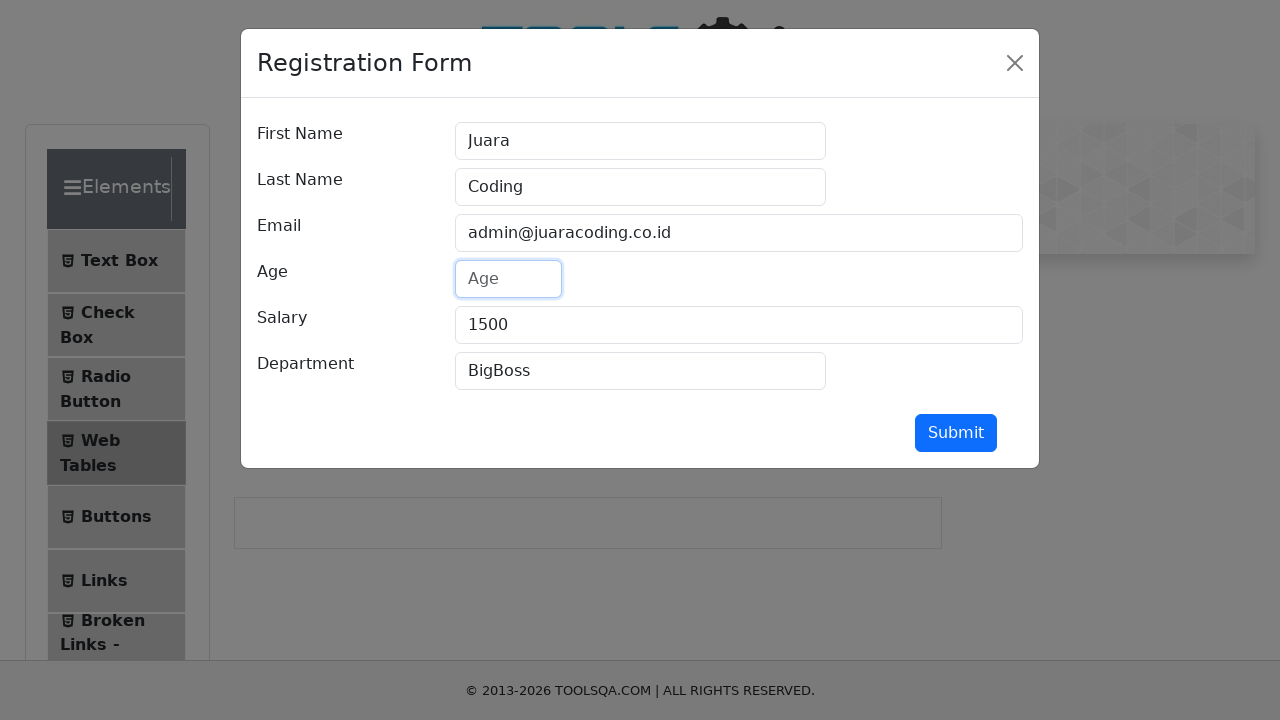

Filled age field with new value '15' on #age
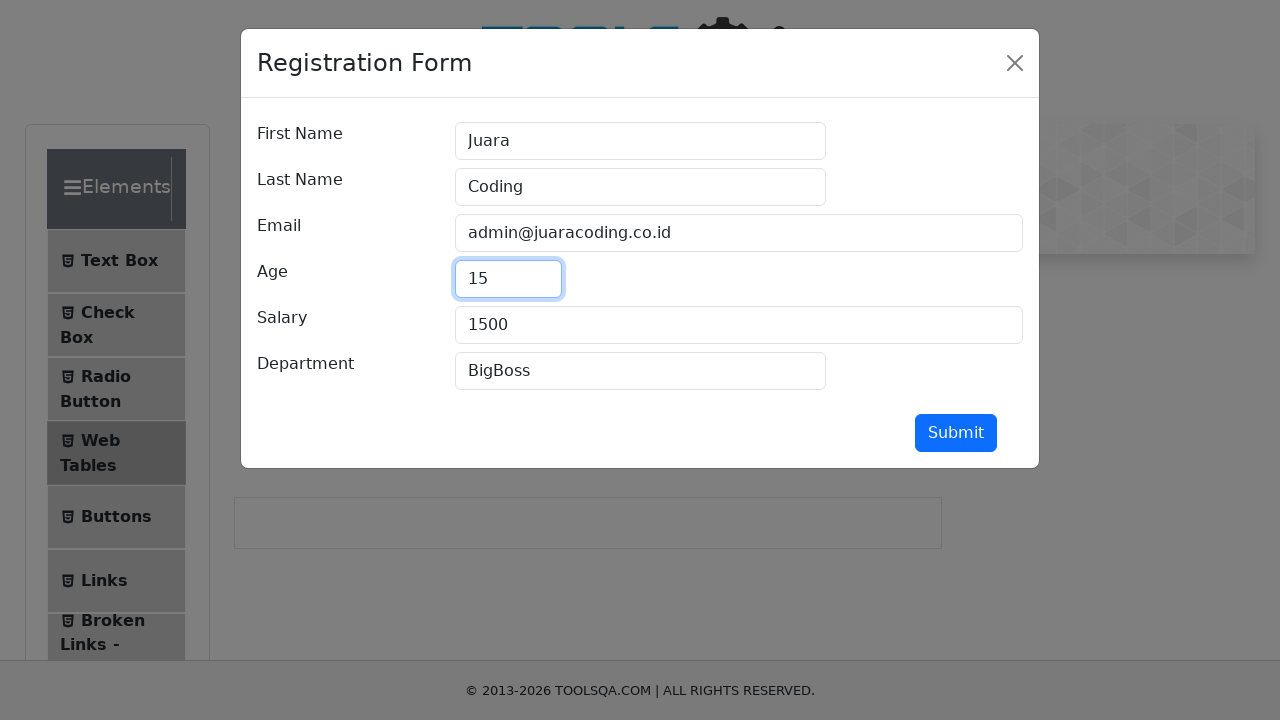

Clicked submit button to save age edit at (956, 433) on #submit
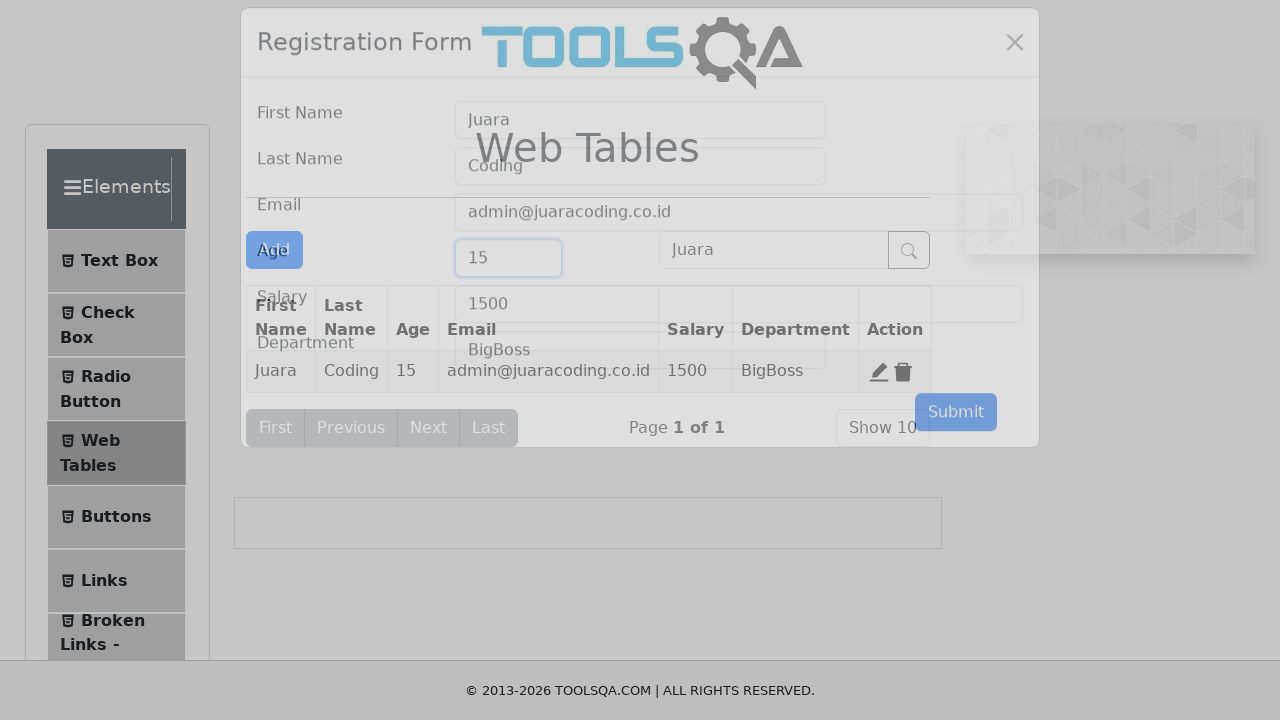

Clicked delete button to remove the record at (903, 372) on #delete-record-4 svg
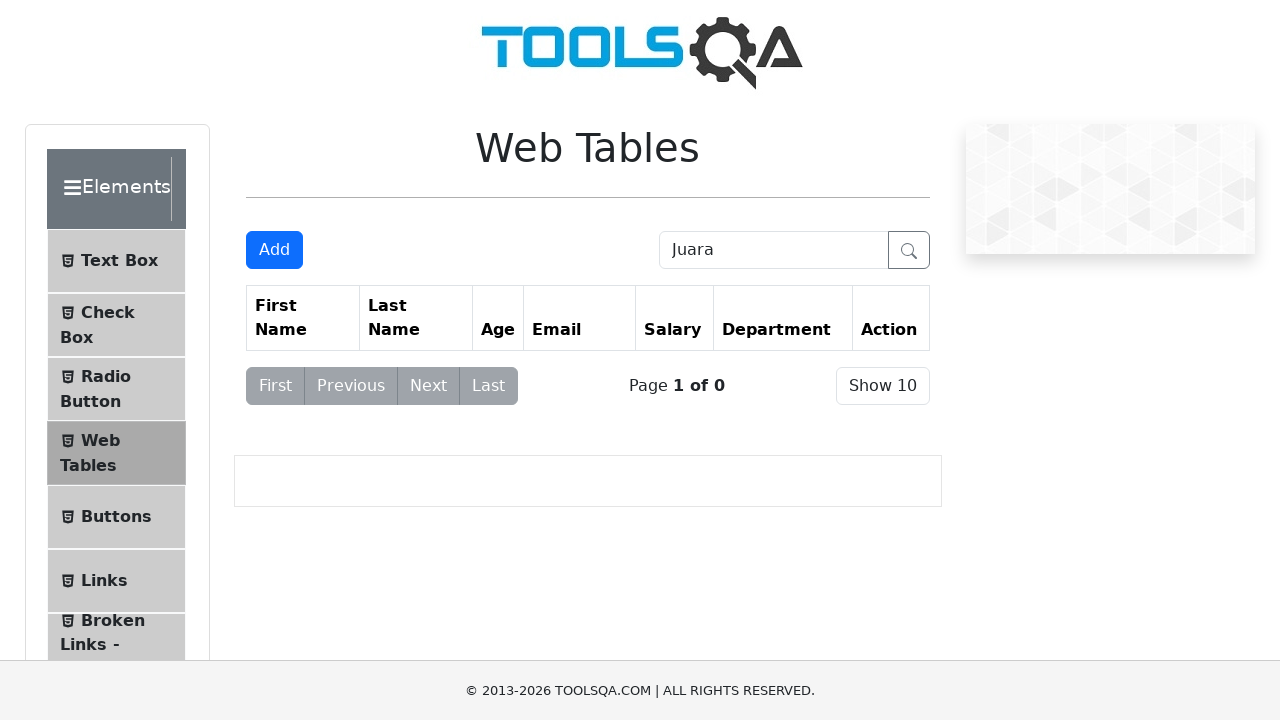

Cleared search box to restore original table view on #searchBox
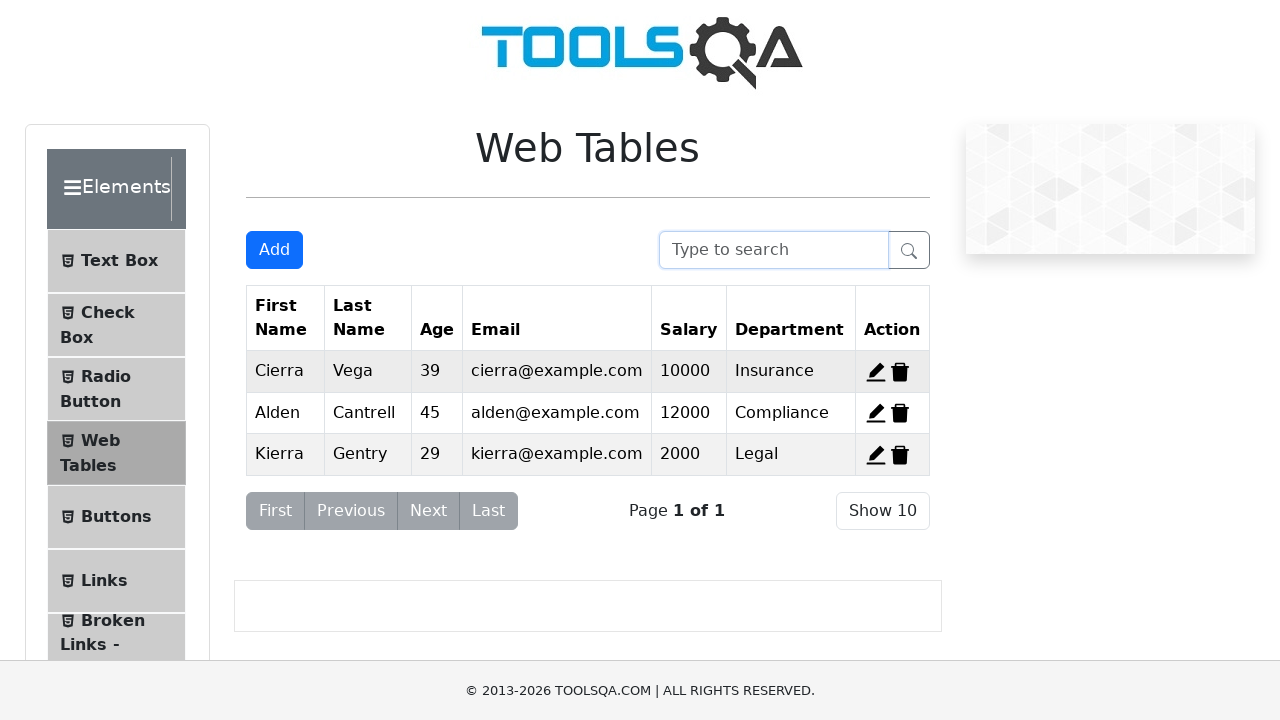

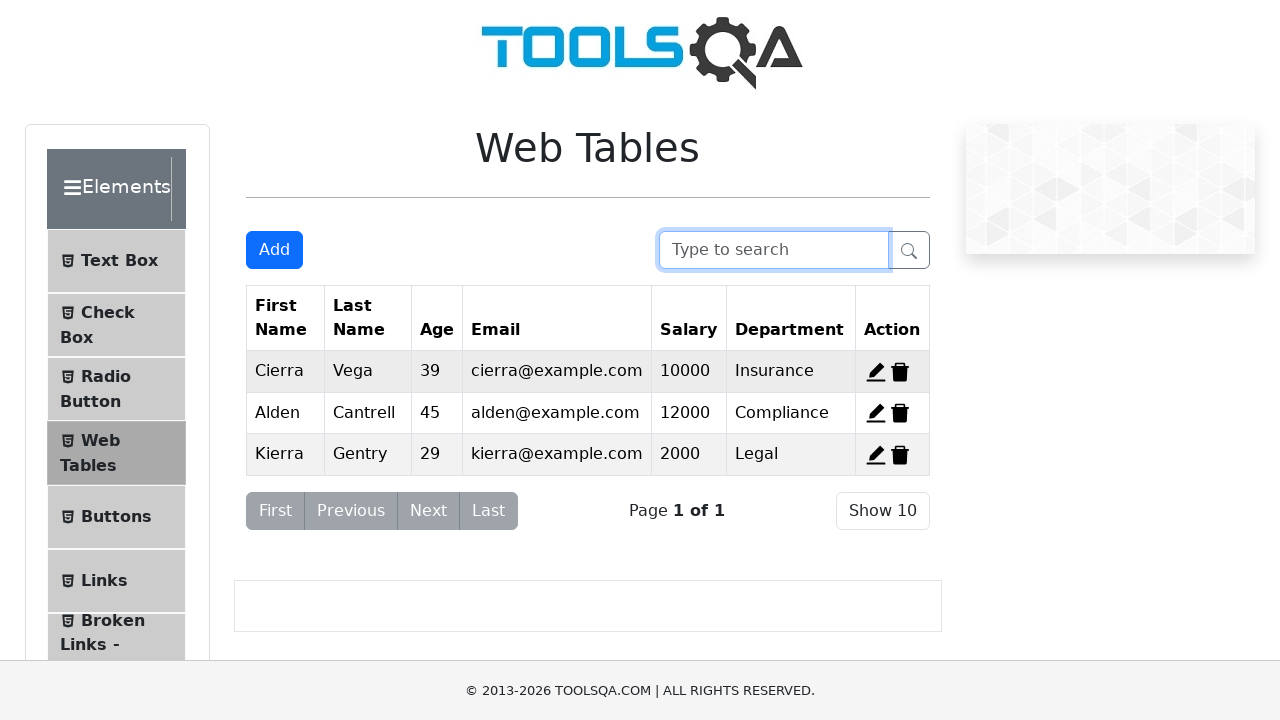